Tests zip code validation with a 5-digit zip code, expecting the form to proceed to the next step where zip code field is no longer visible

Starting URL: https://www.sharelane.com/cgi-bin/register.py

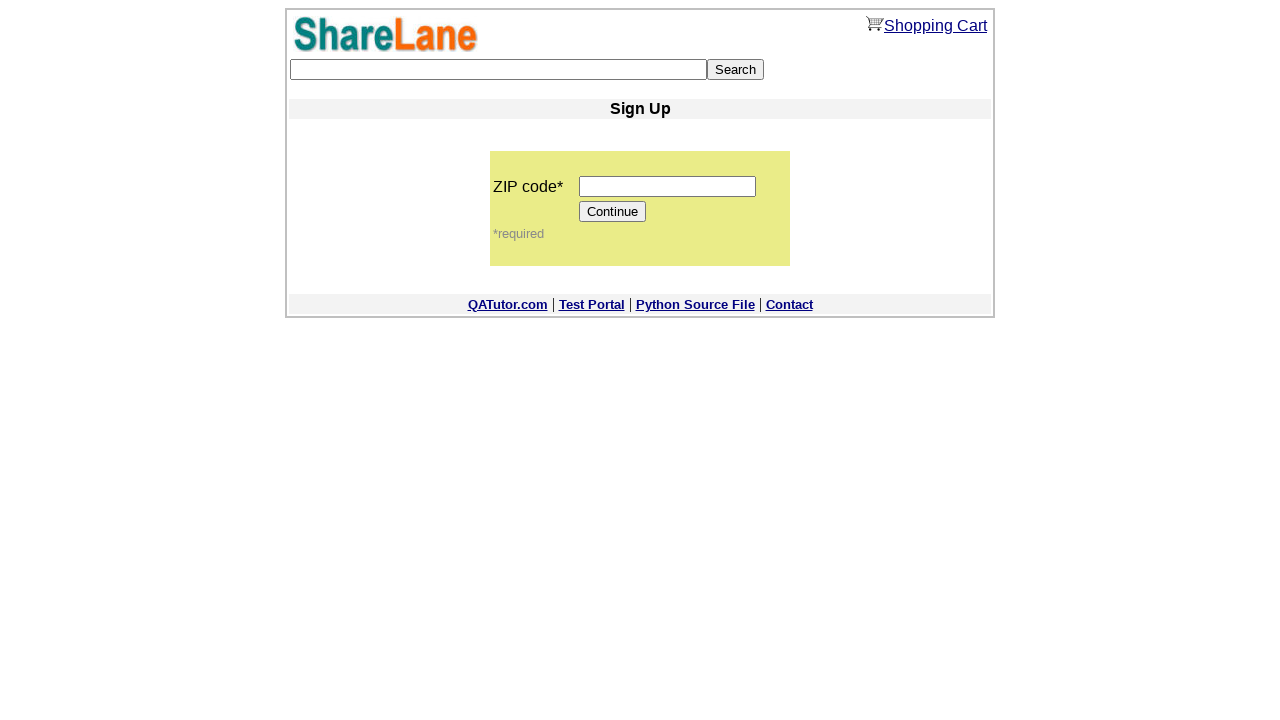

Filled zip code field with valid 5-digit code '11111' on input[name='zip_code']
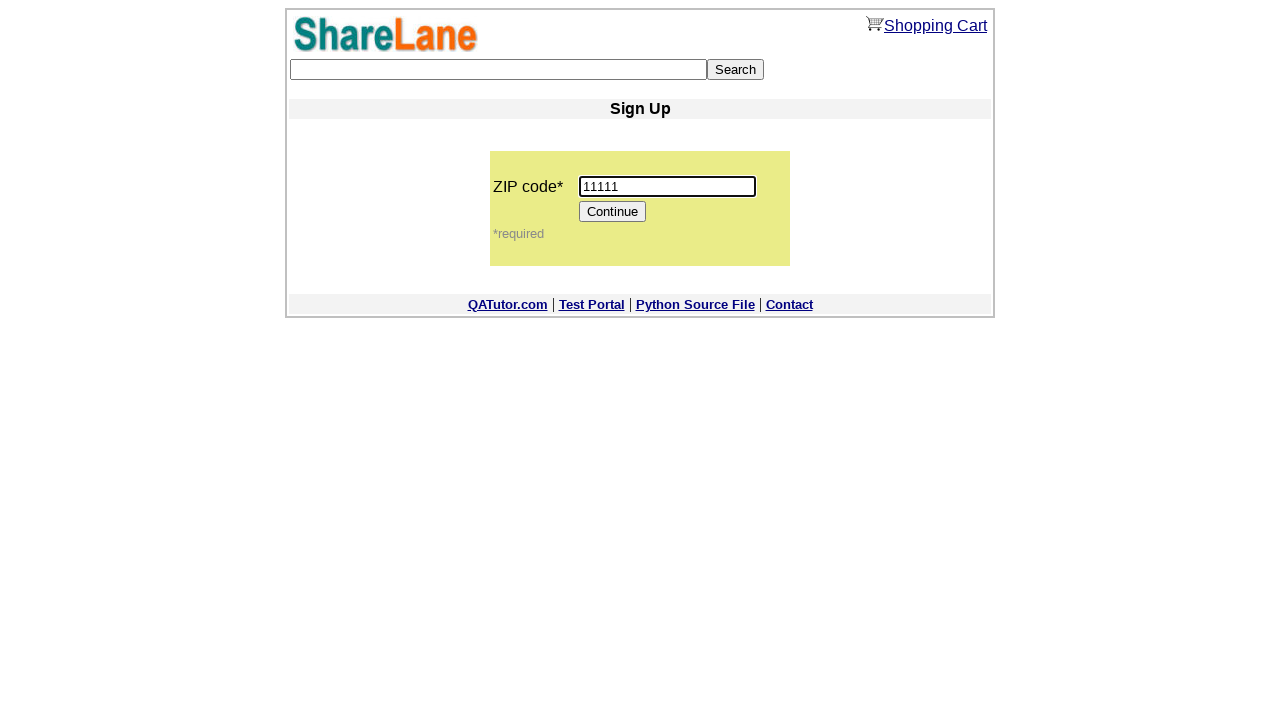

Clicked Continue button to proceed to next step at (613, 212) on xpath=//*[@value='Continue']
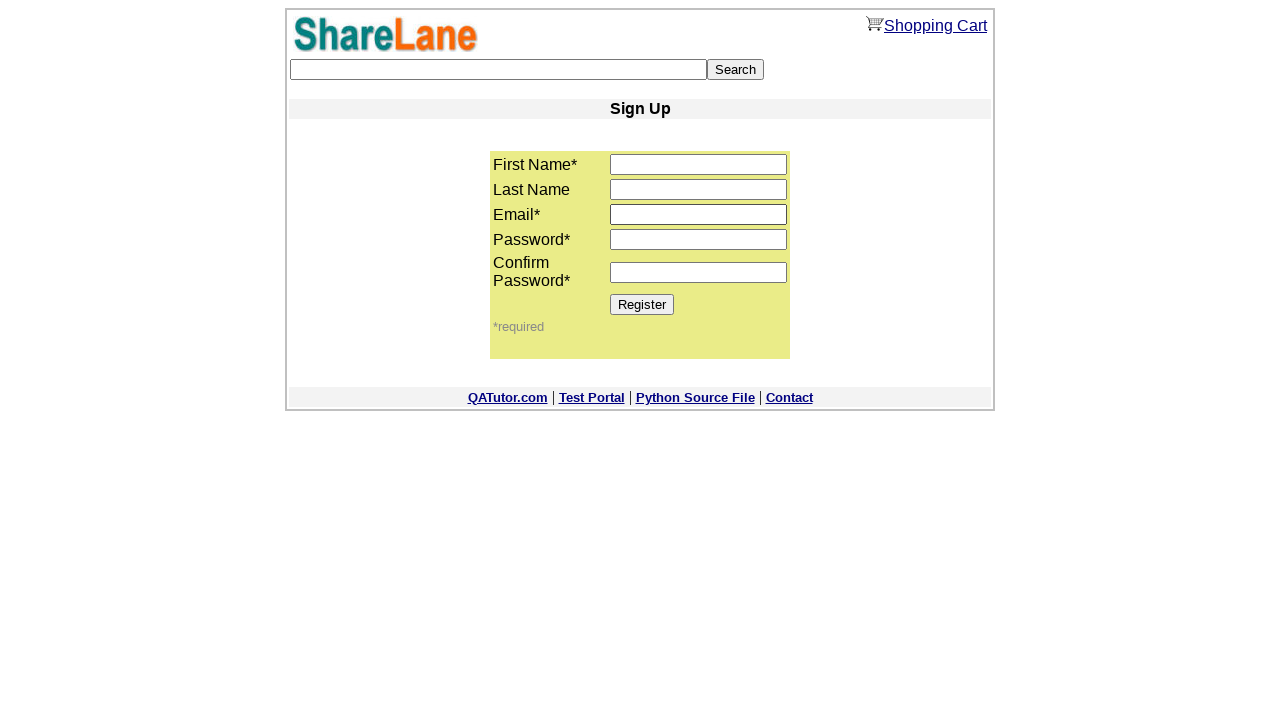

Waited 2 seconds for page to load
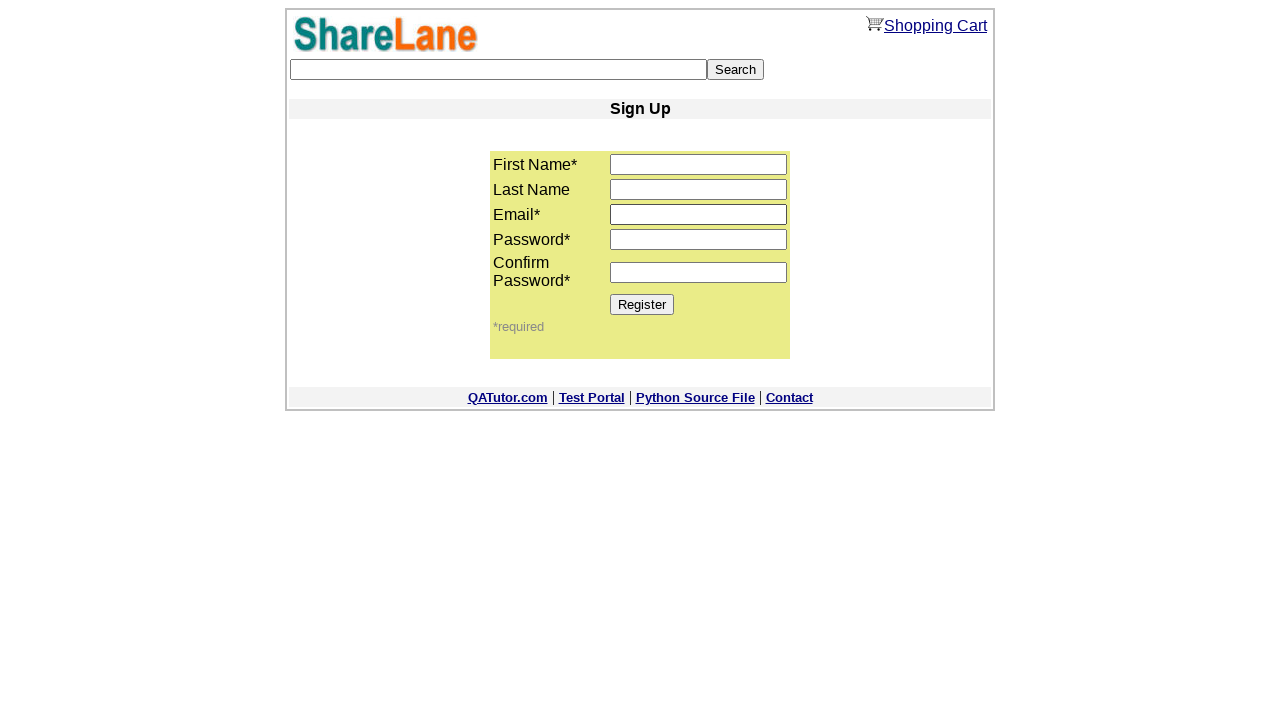

Verified zip code field is no longer visible, confirming progression to next step
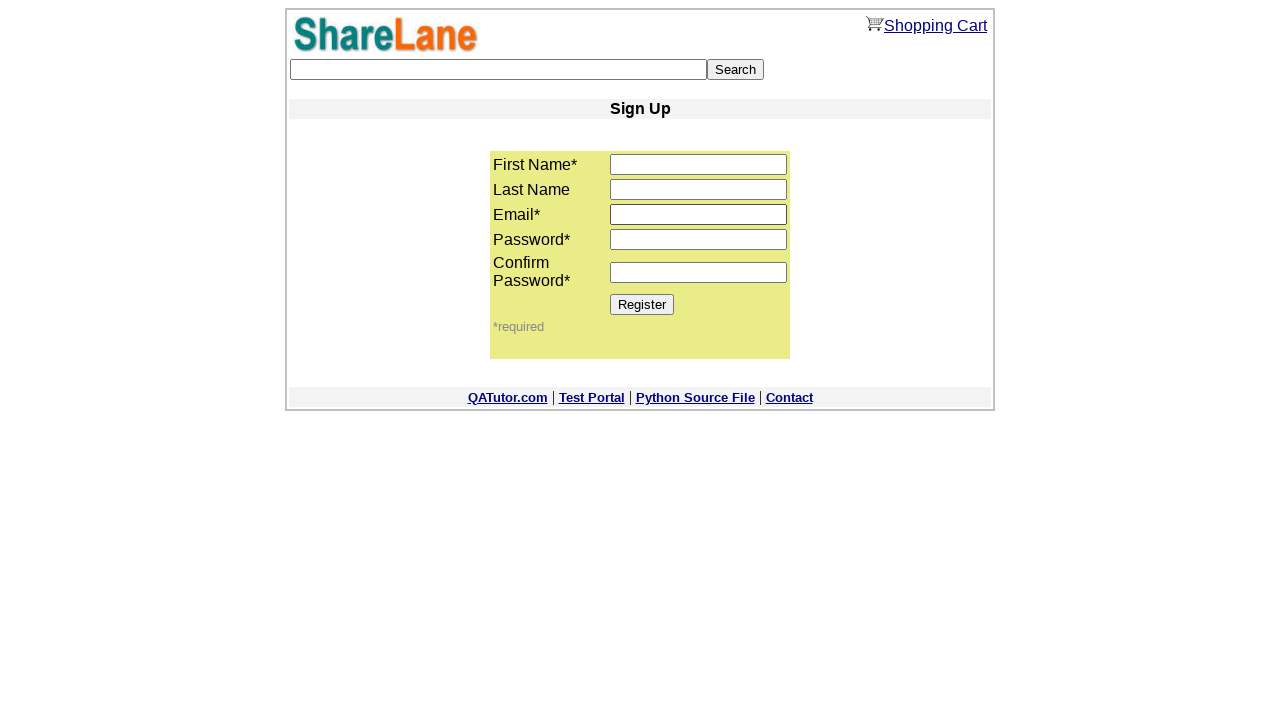

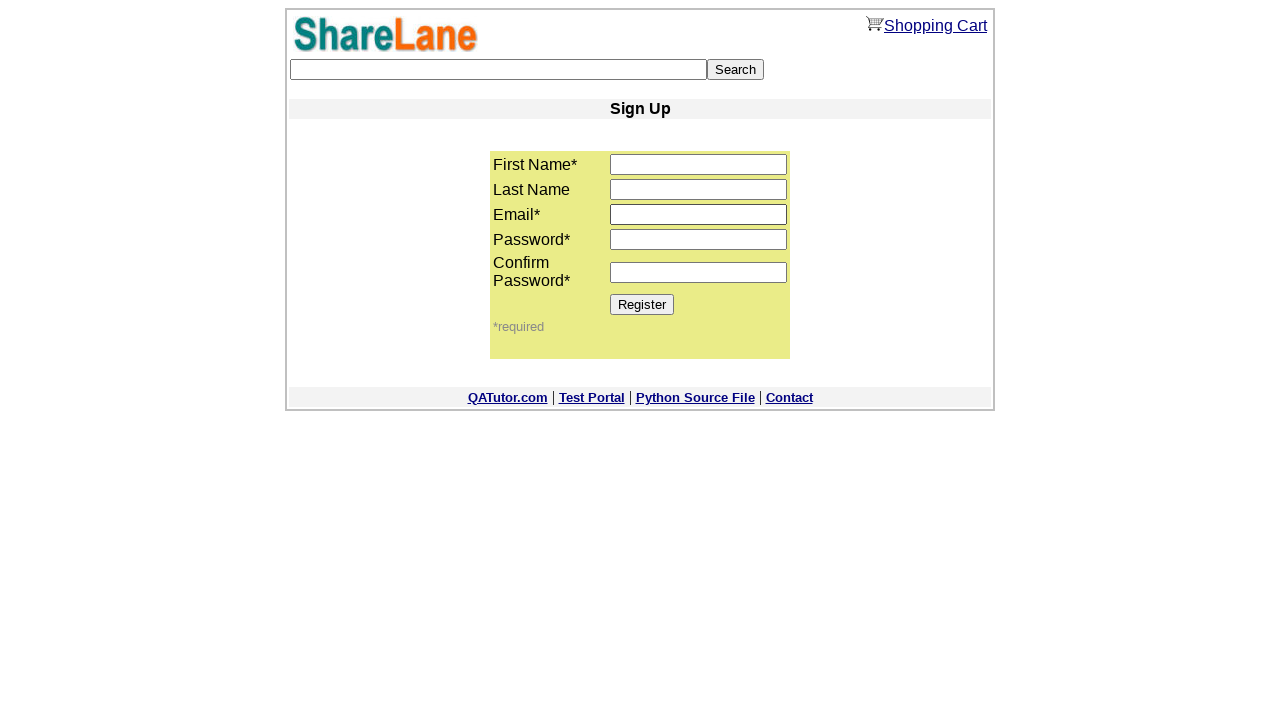